Tests clicking a button that may move or change during click interaction.

Starting URL: http://www.uitestingplayground.com/click

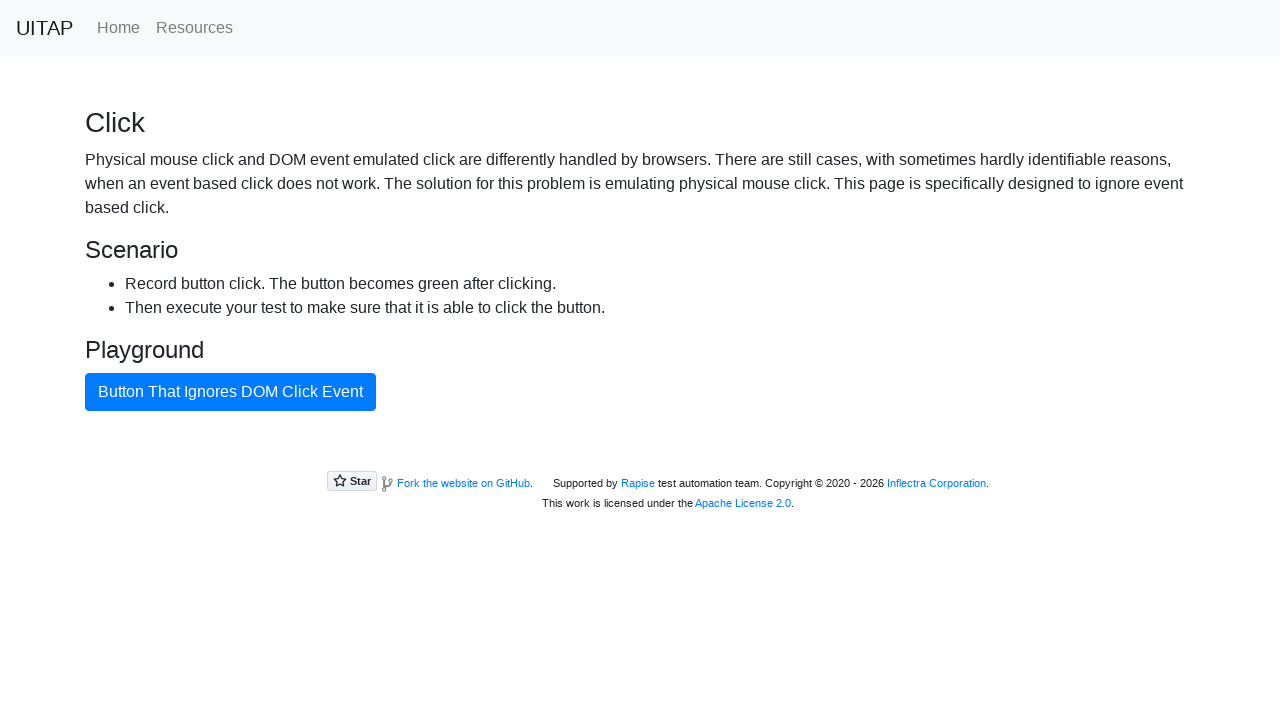

Clicked the button that may move or change during interaction at (230, 392) on #badButton
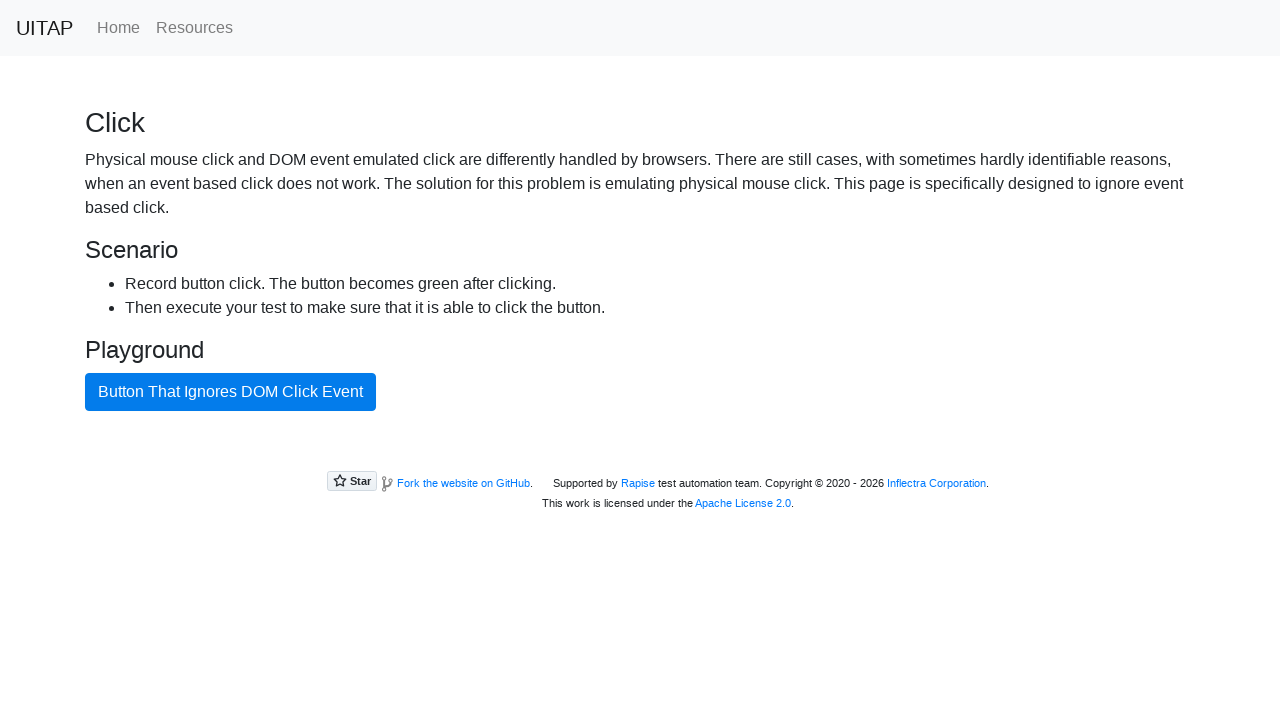

Waited 500ms for button state to change
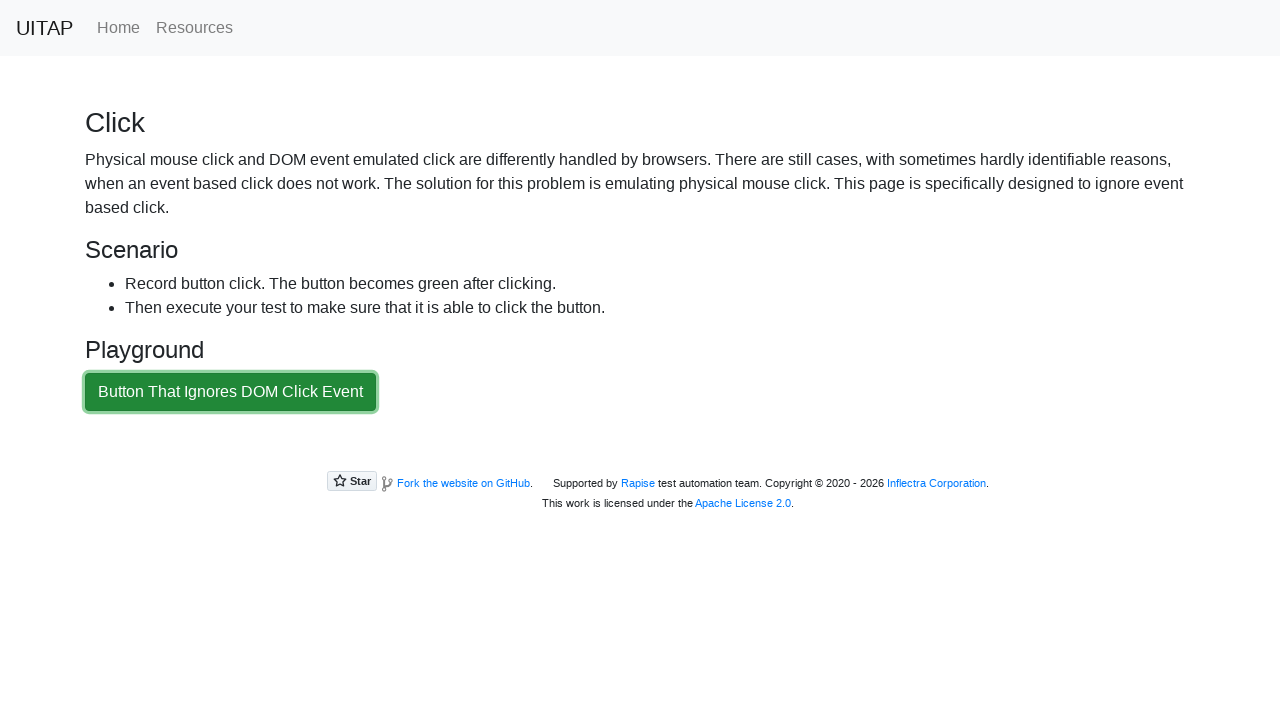

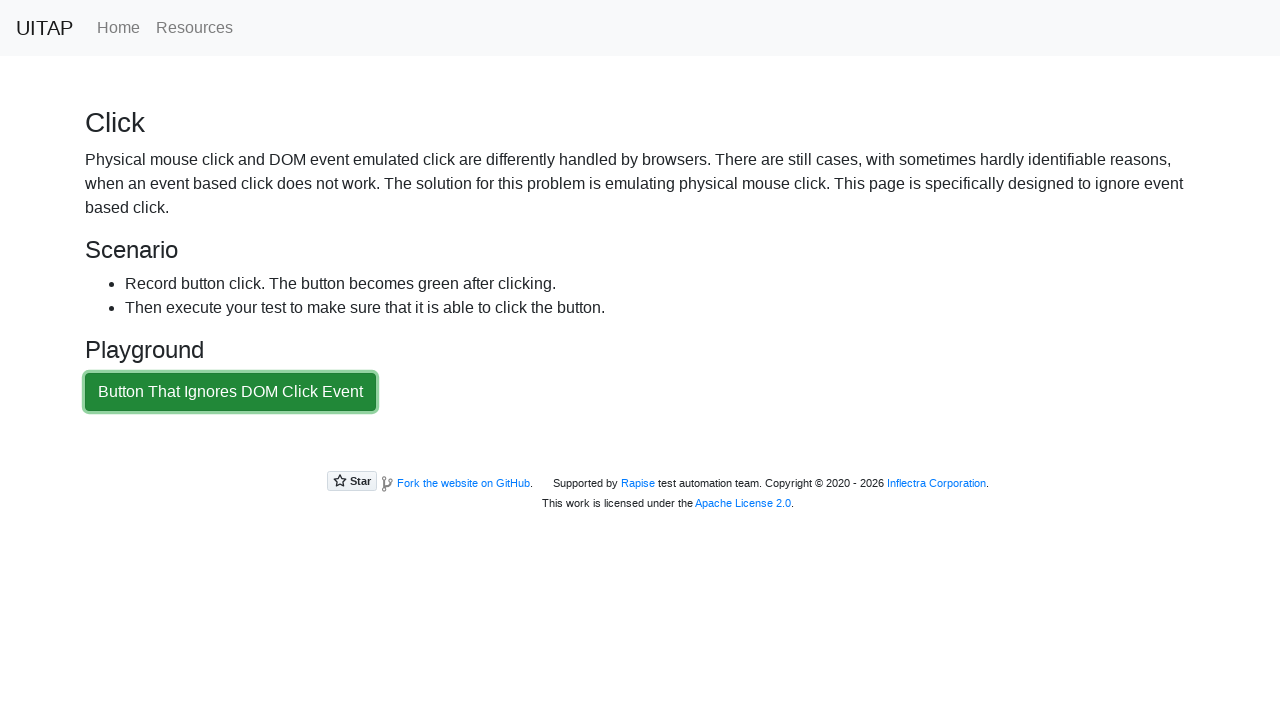